Tests mouse hover functionality by hovering over a button to reveal hidden options and clicking Reload

Starting URL: https://www.rahulshettyacademy.com/AutomationPractice/

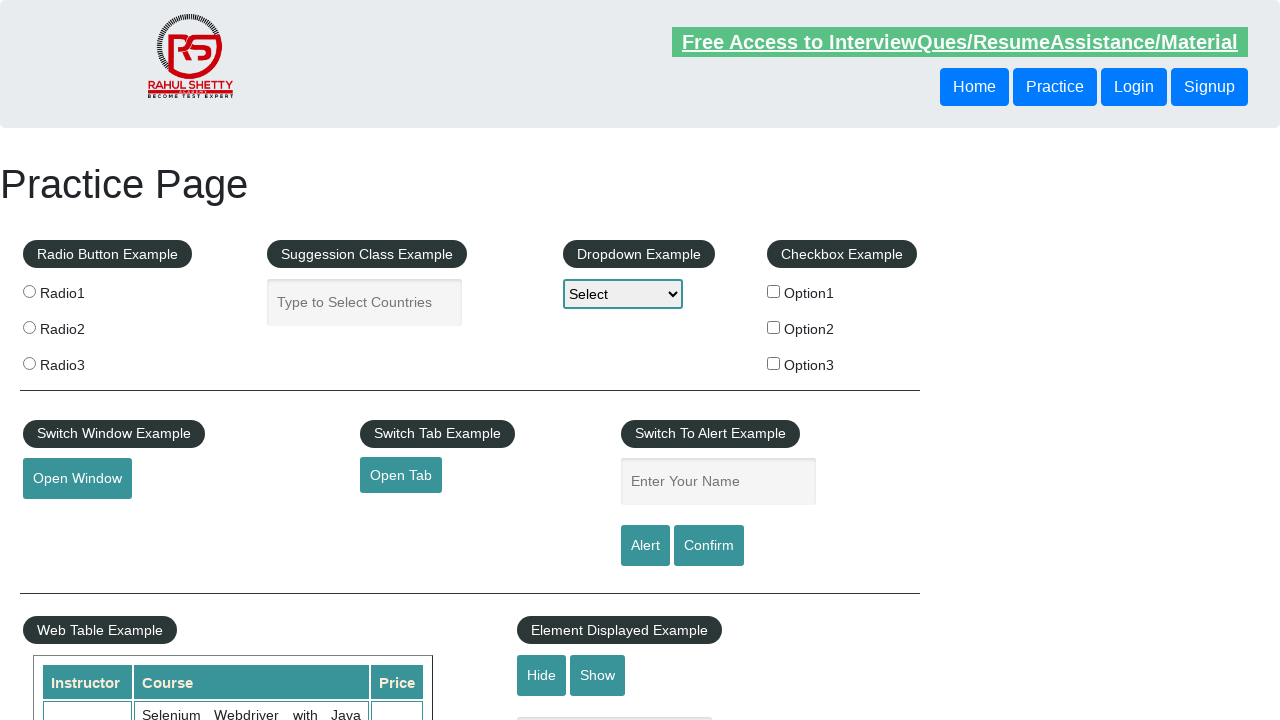

Navigated to AutomationPractice page
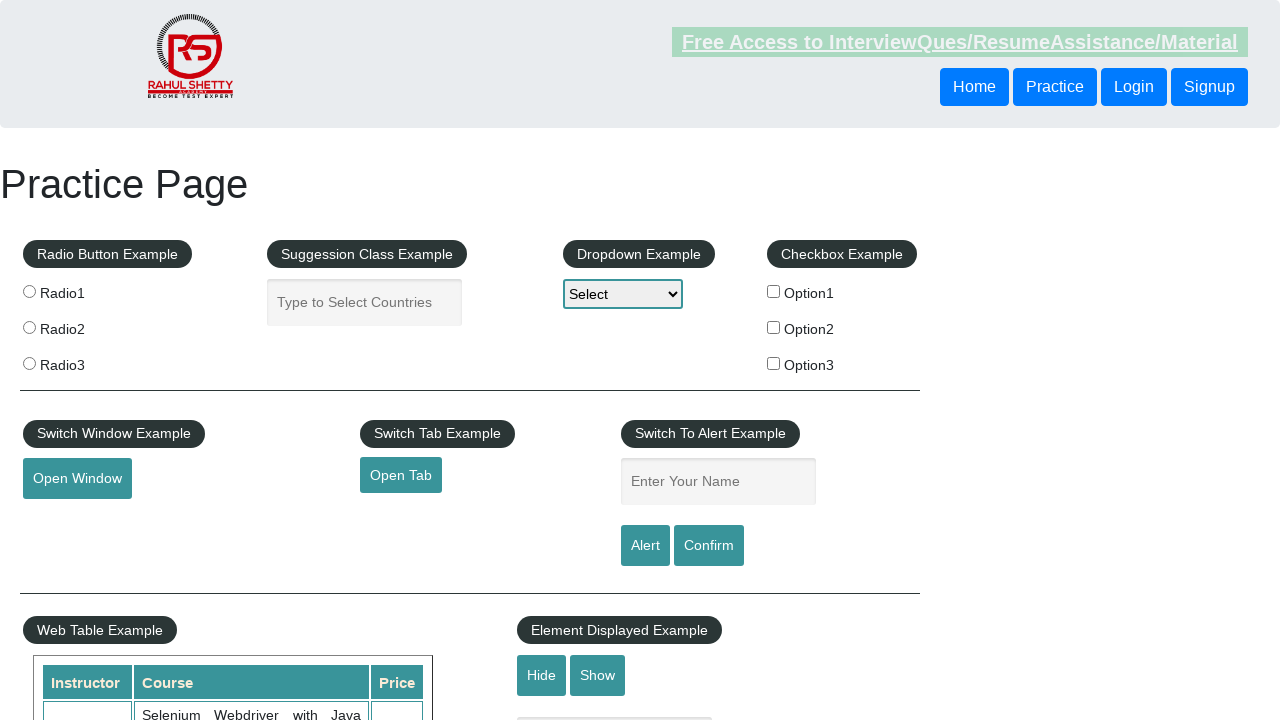

Hovered over the mouse hover button to reveal hidden options at (83, 361) on #mousehover
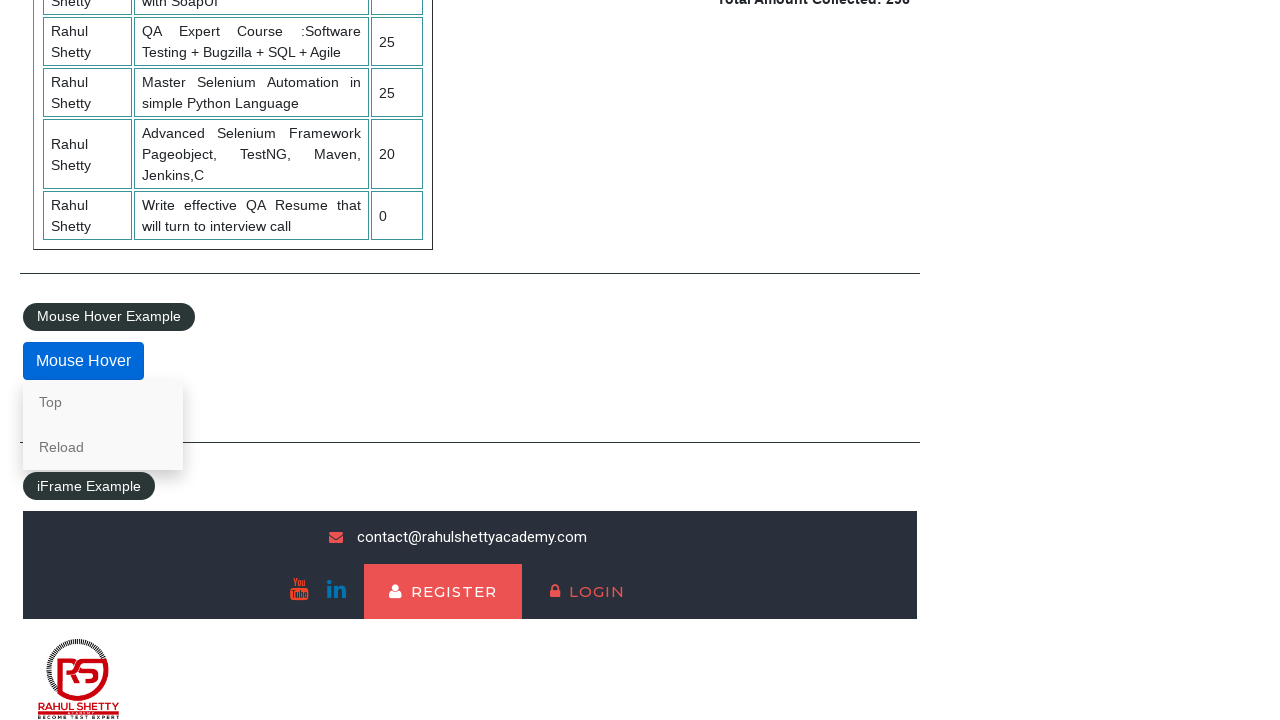

Hover menu appeared with Reload option visible
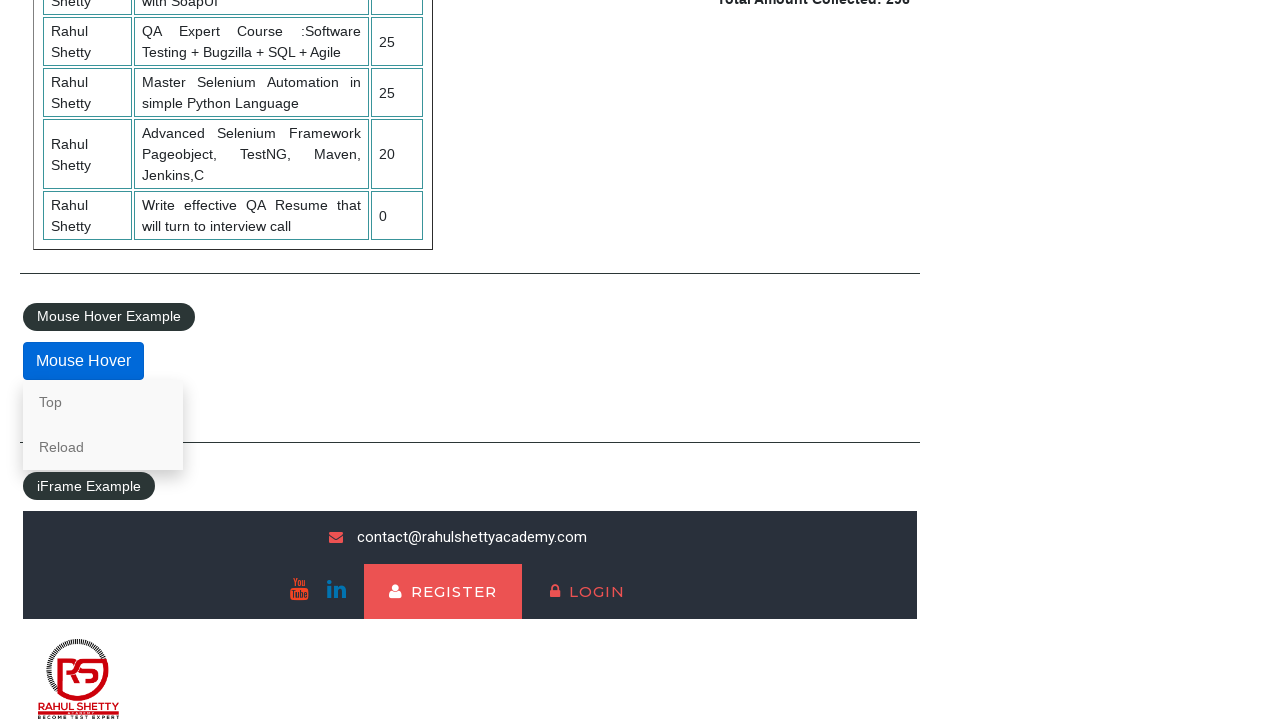

Clicked Reload option from hover menu at (103, 447) on a:text('Reload')
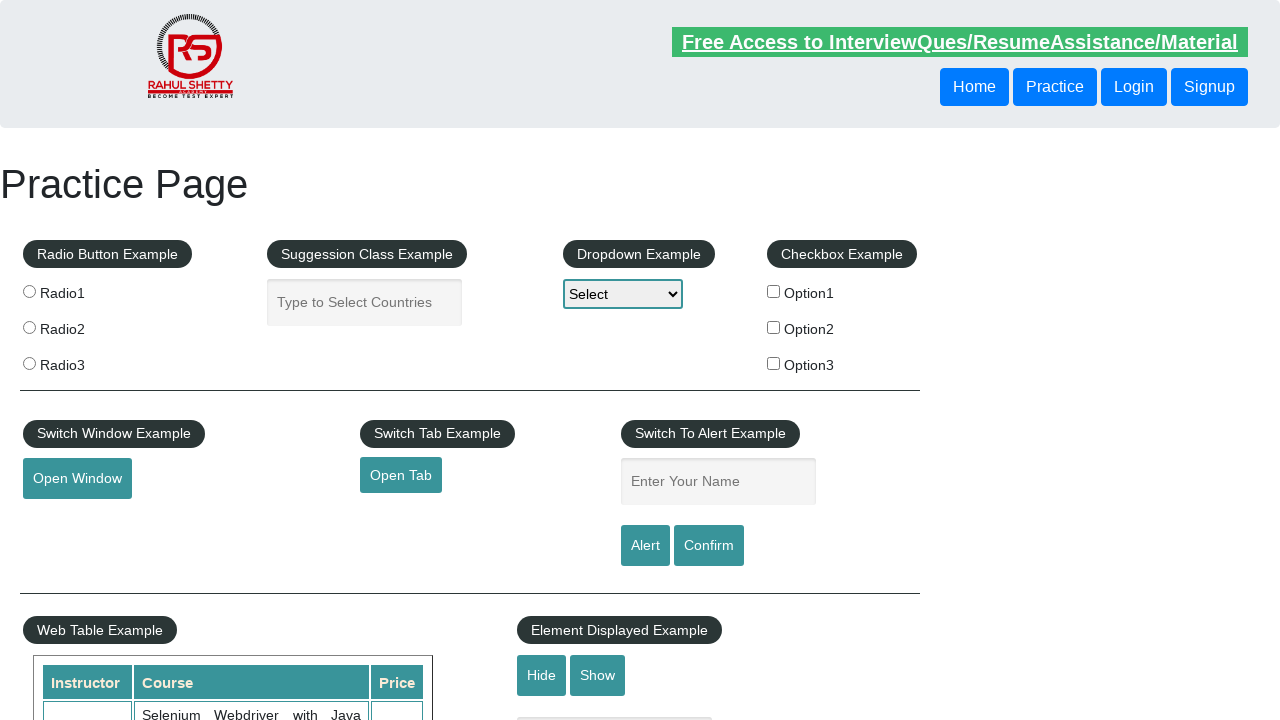

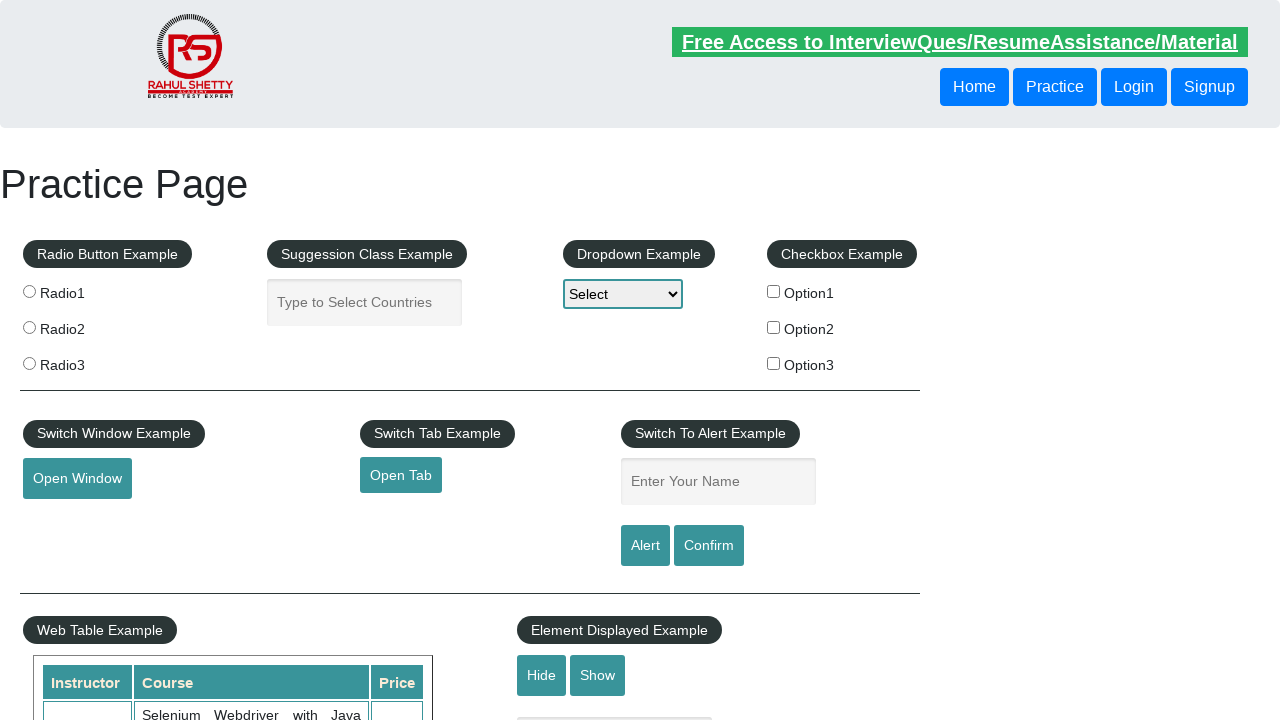